Tests searching for a valid product ("celular") on Liverpool's website and verifies that search results are displayed

Starting URL: https://www.liverpool.com.mx

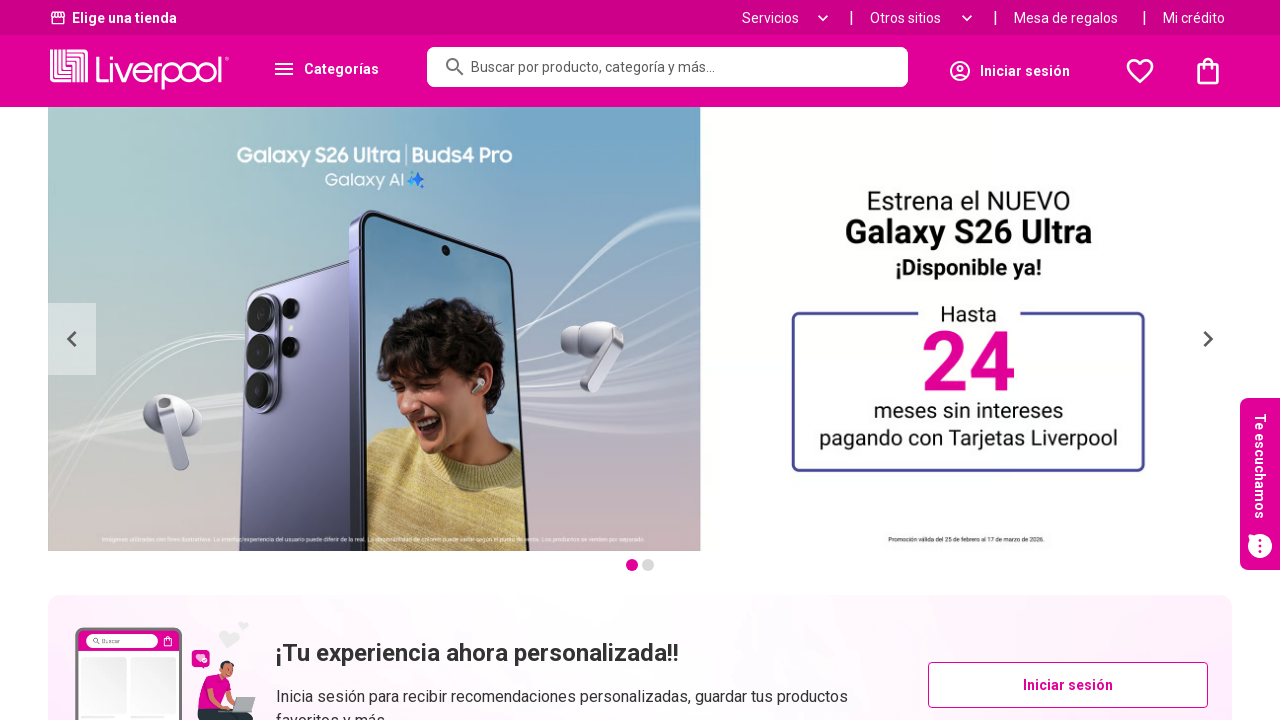

Search field loaded and became available
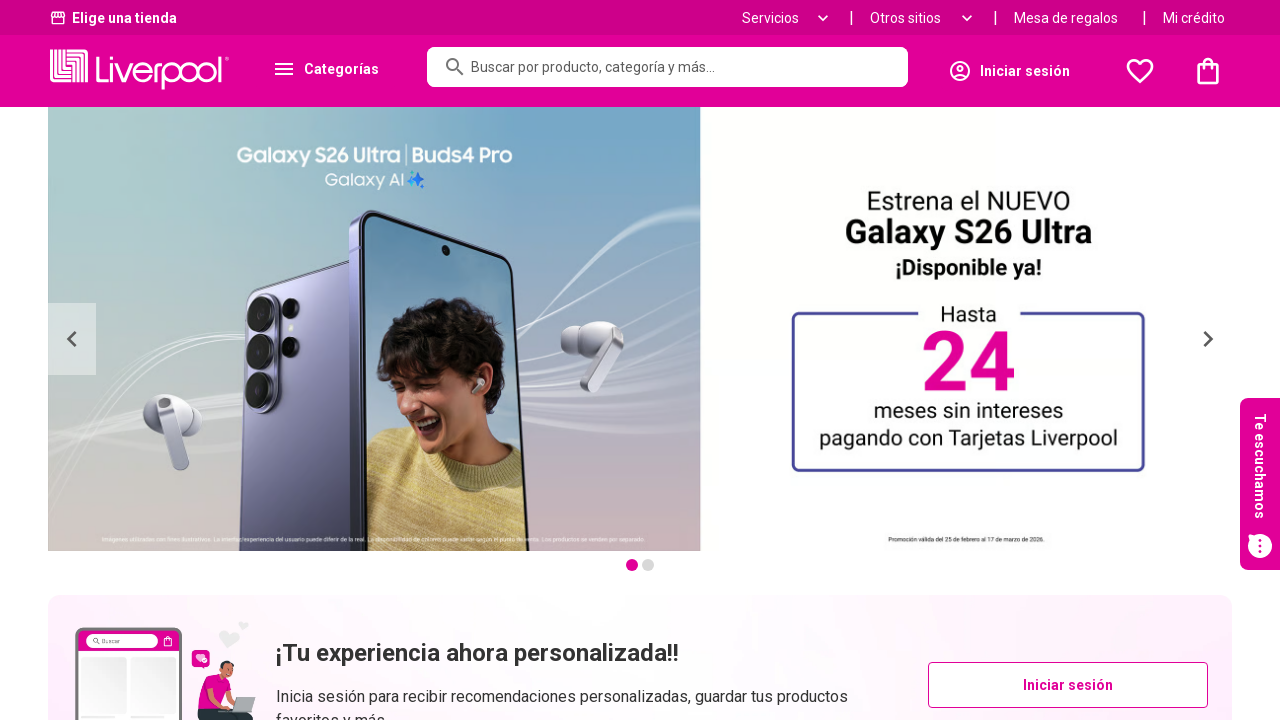

Filled search field with 'celular' on input[placeholder*="Buscar por producto"]
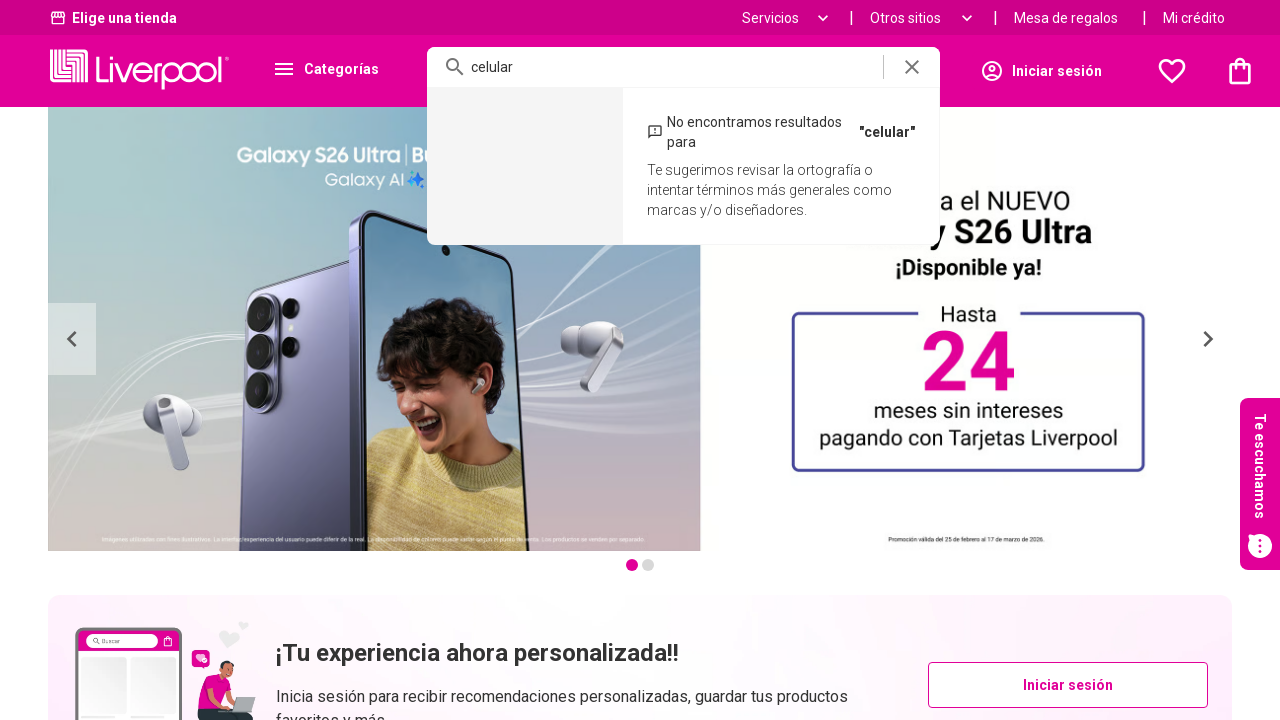

Pressed Enter to execute search for 'celular' on input[placeholder*="Buscar por producto"]
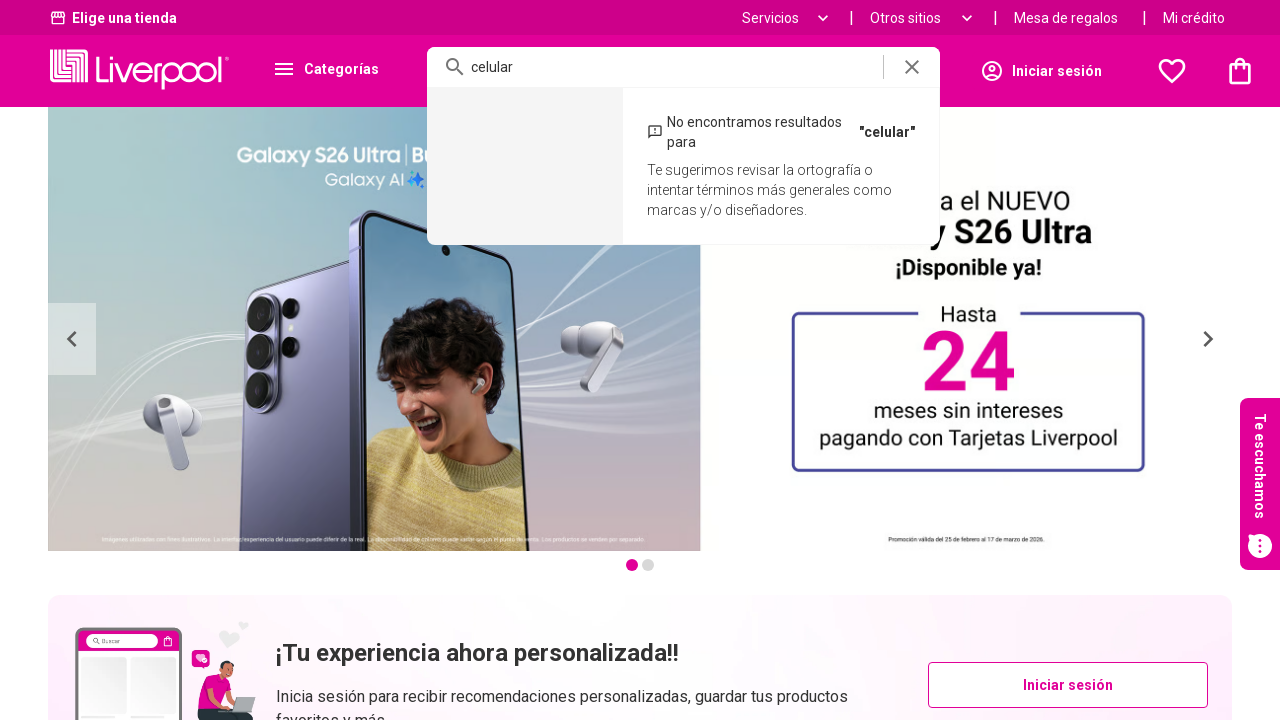

Search results displayed successfully with product cards visible
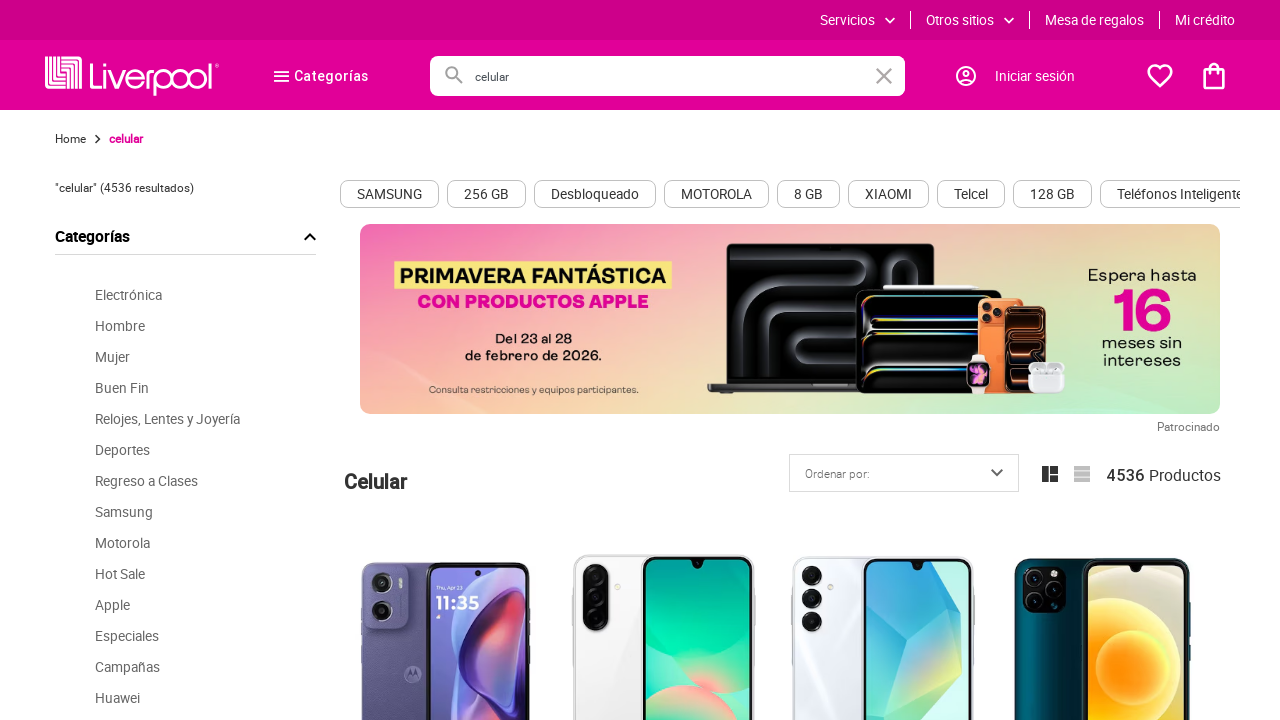

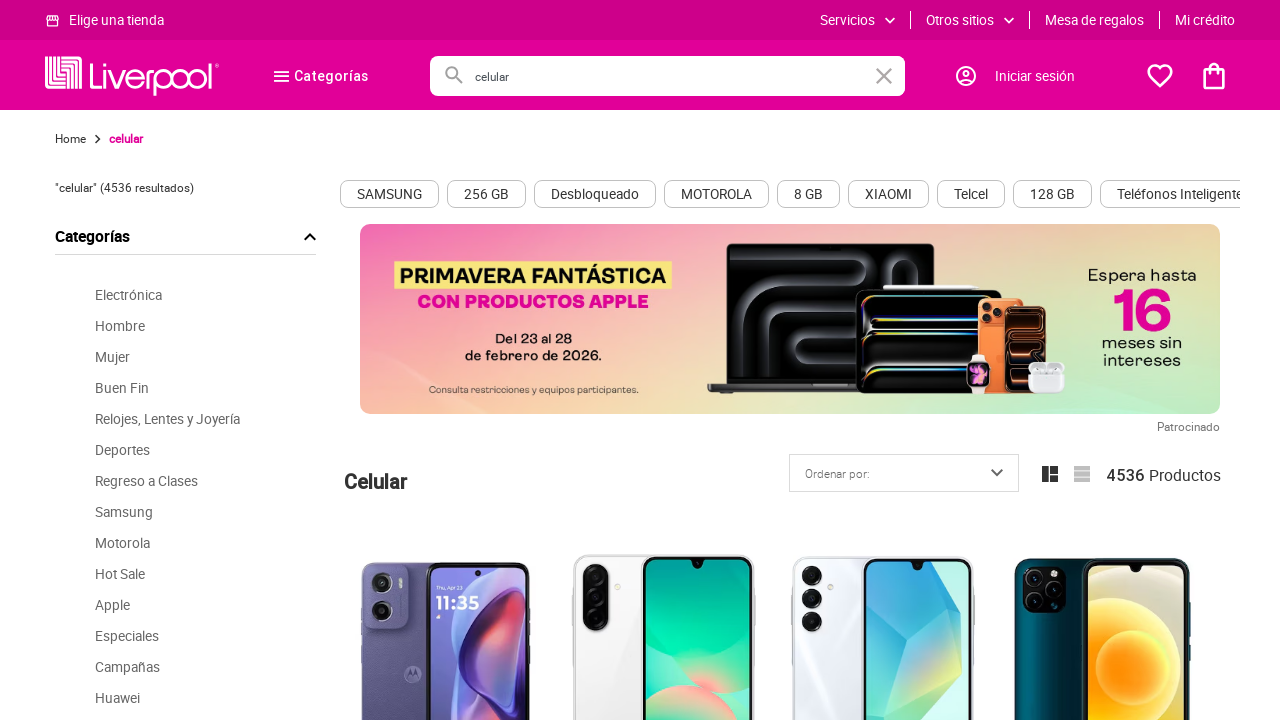